Tests search functionality on OpenCart homepage by entering search terms and refreshing the page to enter a new search term

Starting URL: https://naveenautomationlabs.com/opencart/

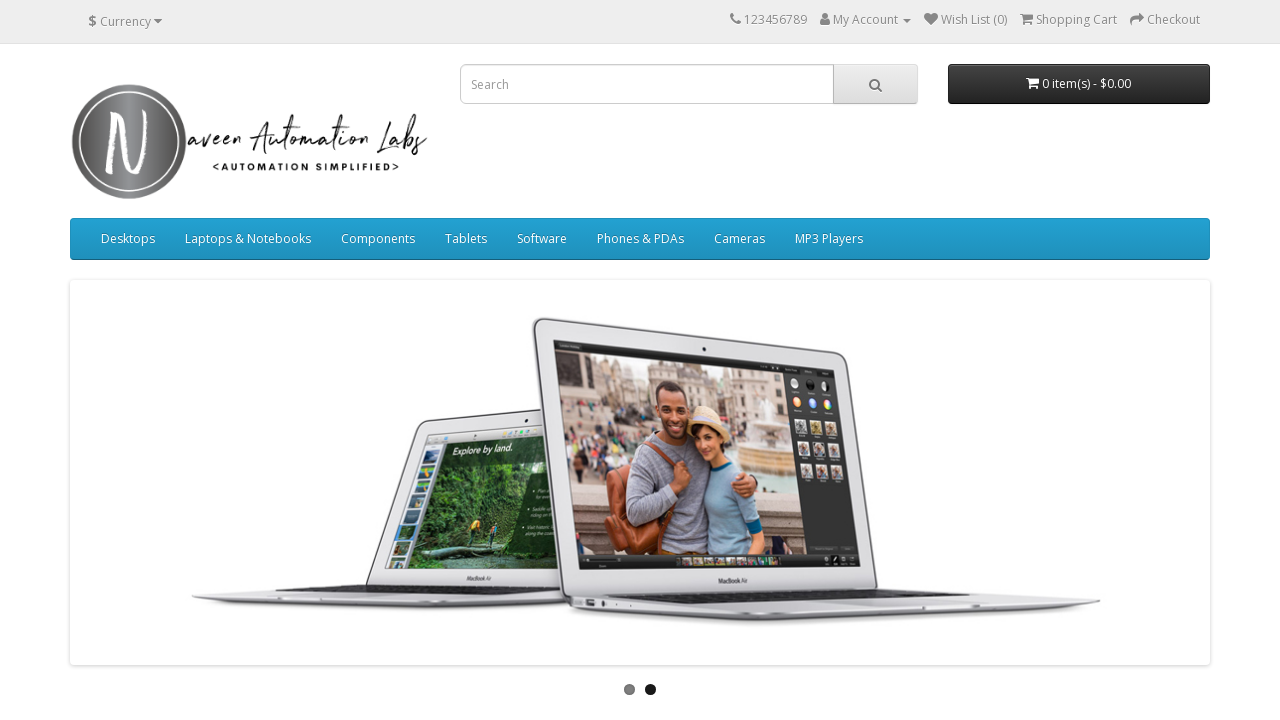

Filled search field with 'macbook' on input[name='search']
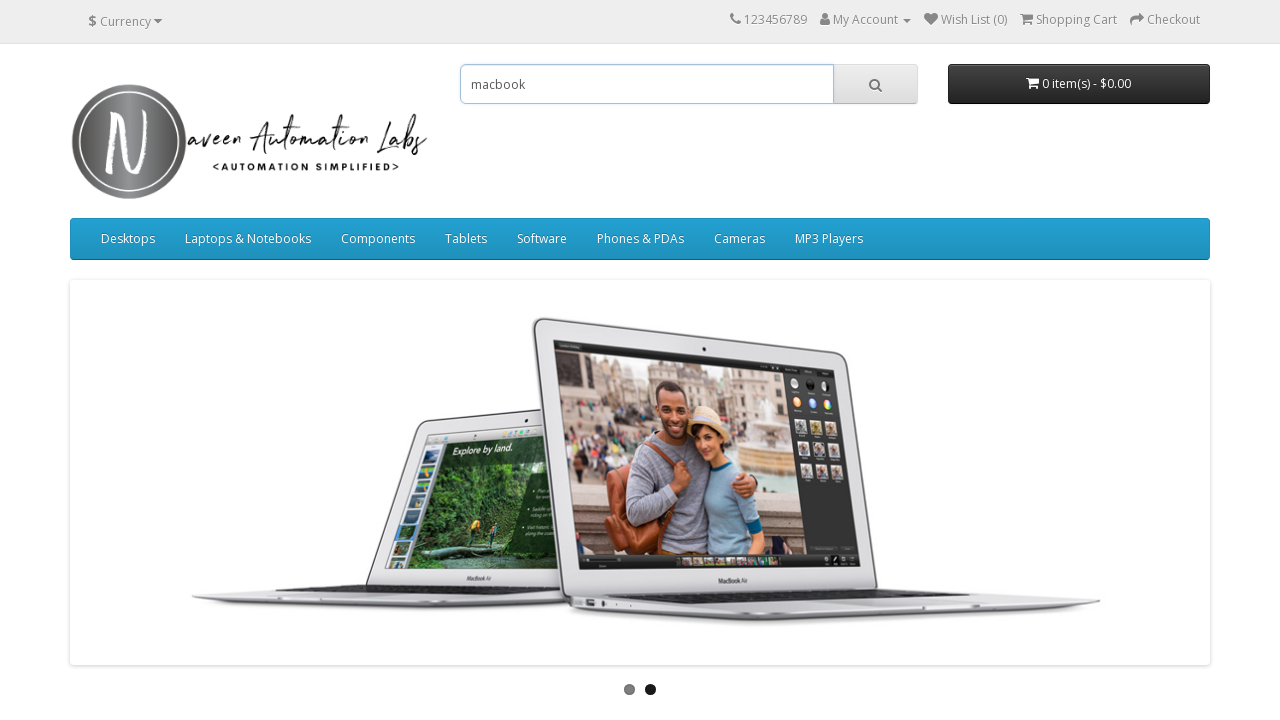

Refreshed the page to enter new search term
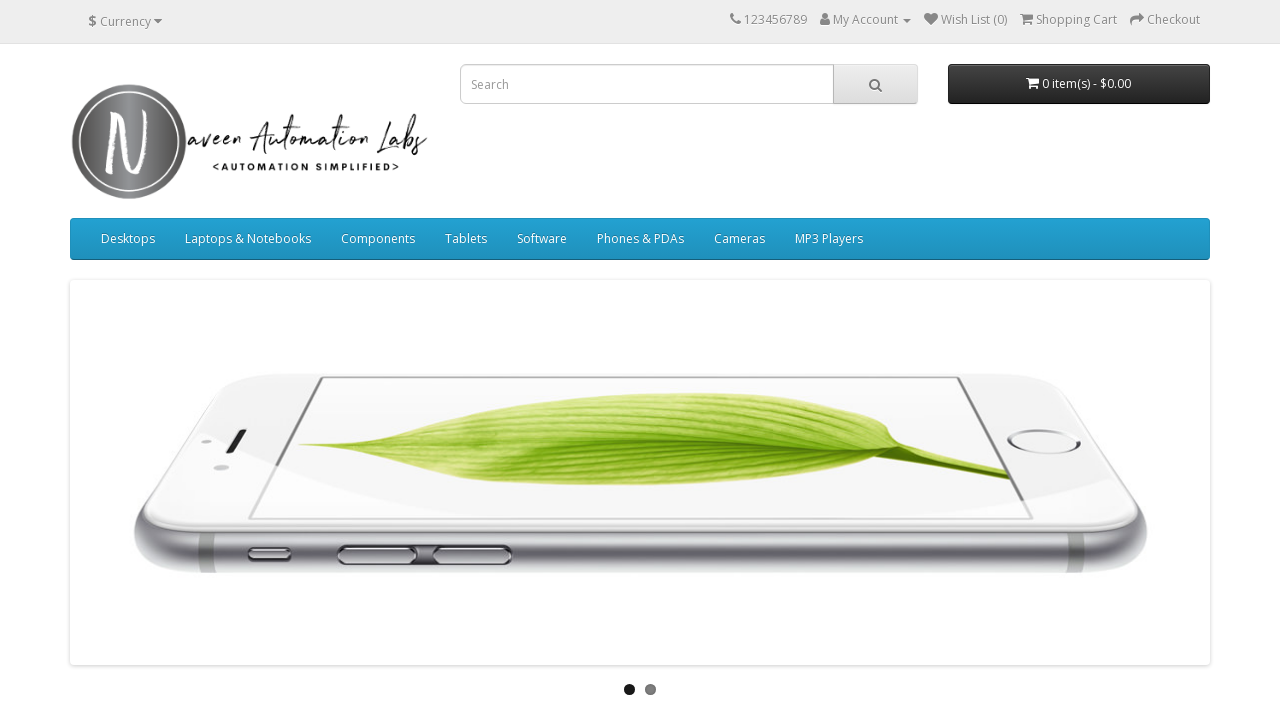

Filled search field with 'samsung' on input[name='search']
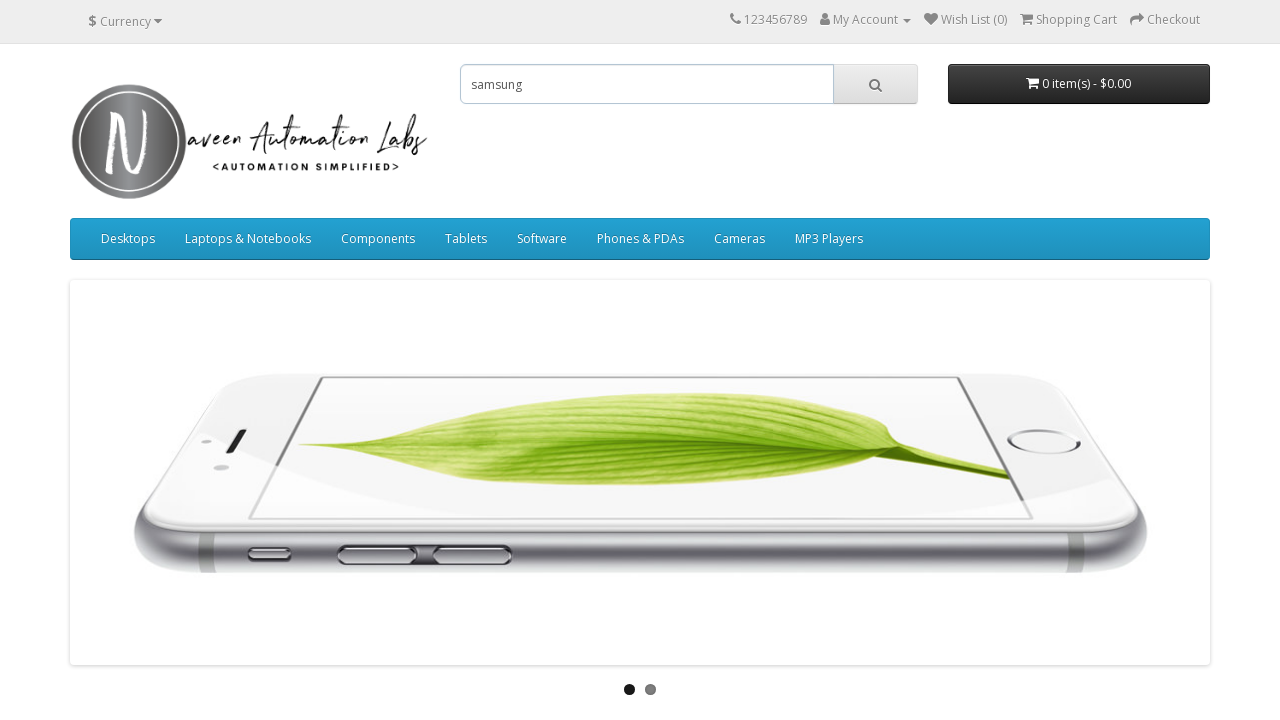

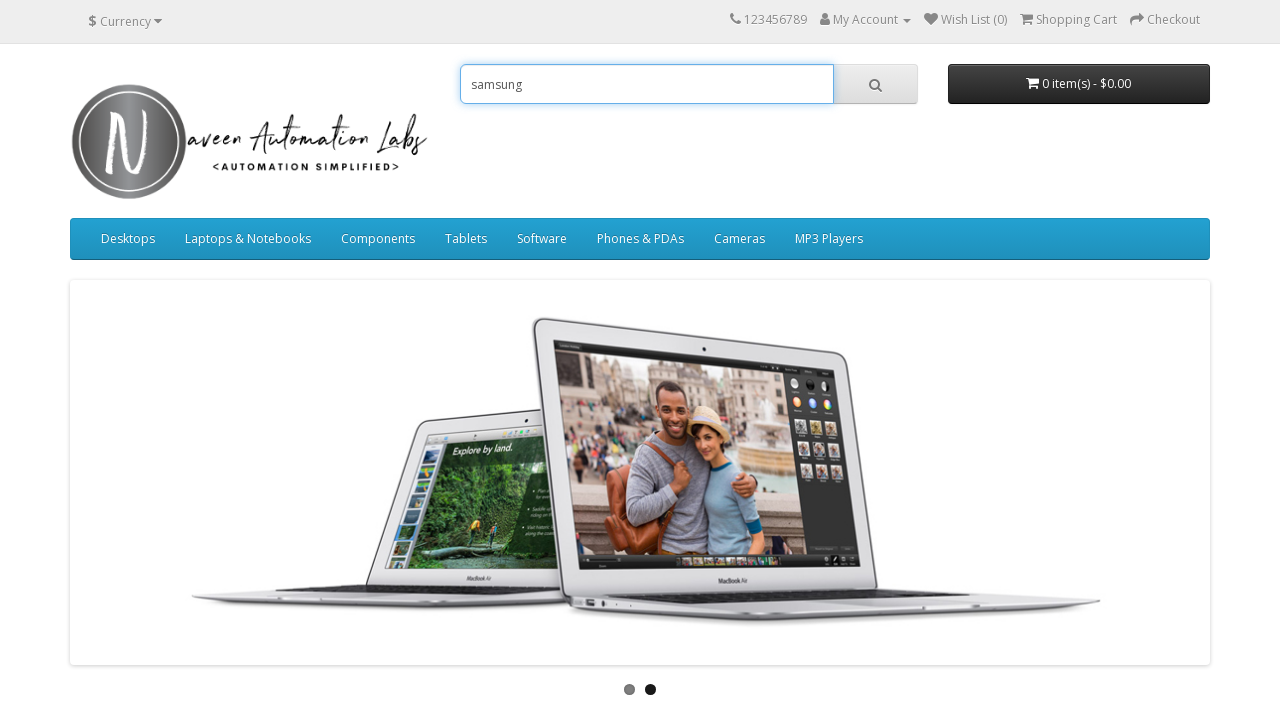